Tests window handle functionality by navigating to a practice page, opening multiple footer links in new tabs using keyboard shortcuts, then iterating through all opened windows/tabs to verify they loaded correctly.

Starting URL: http://qaclickacademy.com/practice.php

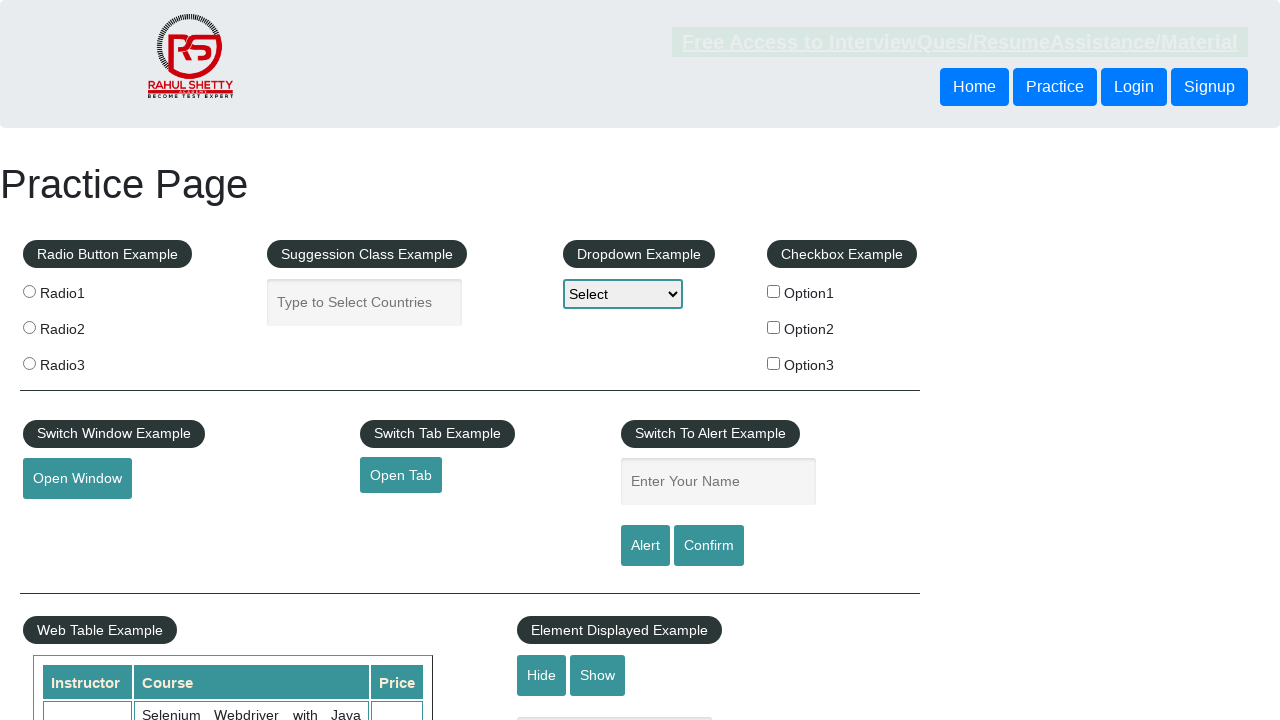

Navigated to practice page
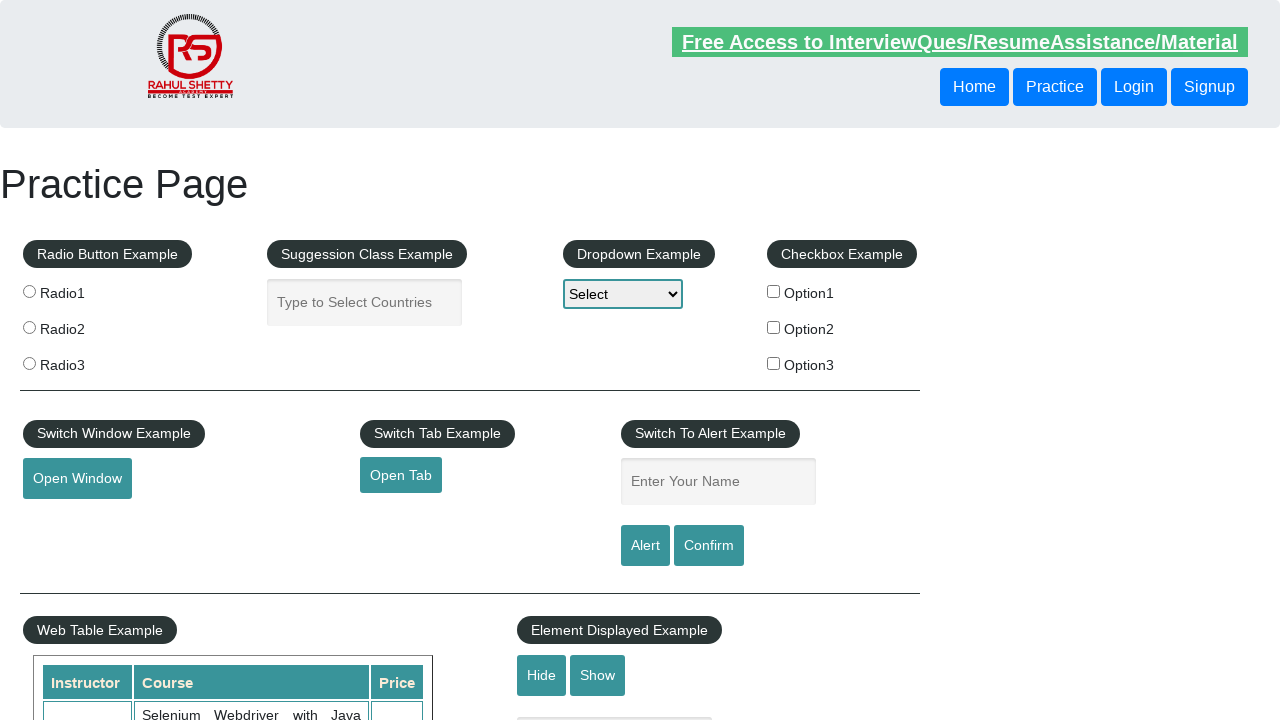

Footer section loaded
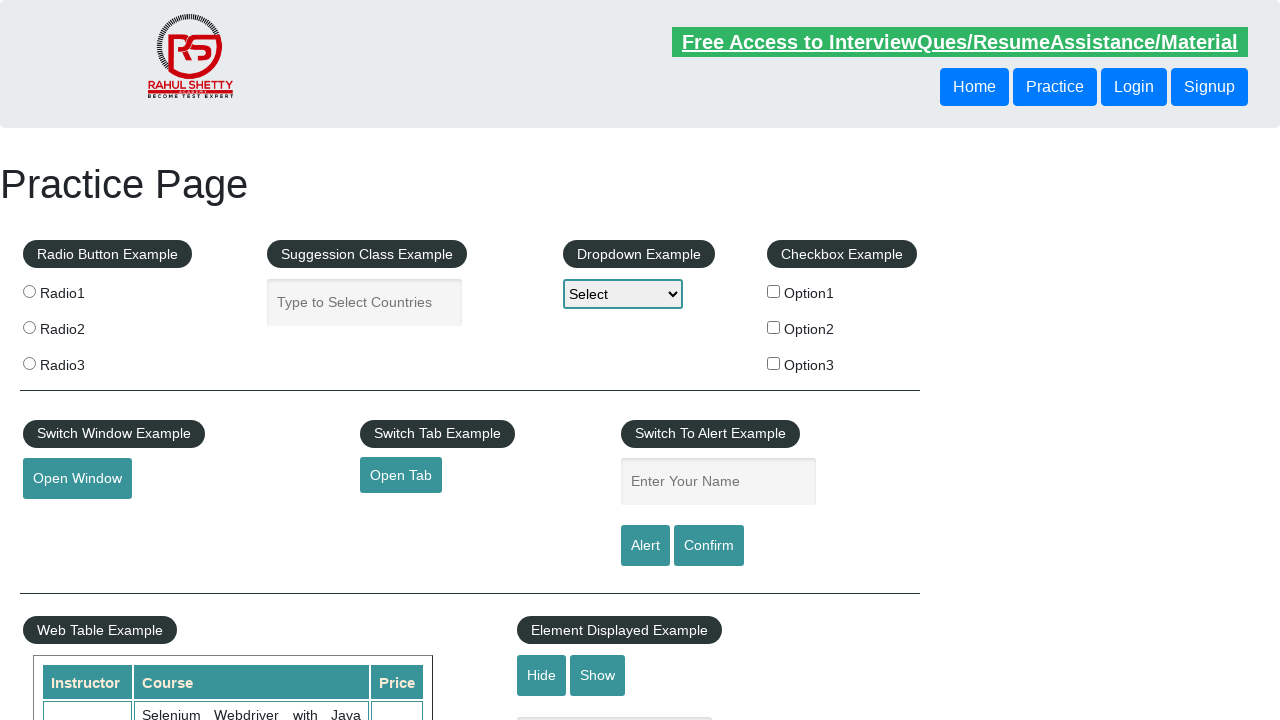

Found 5 footer links in first column
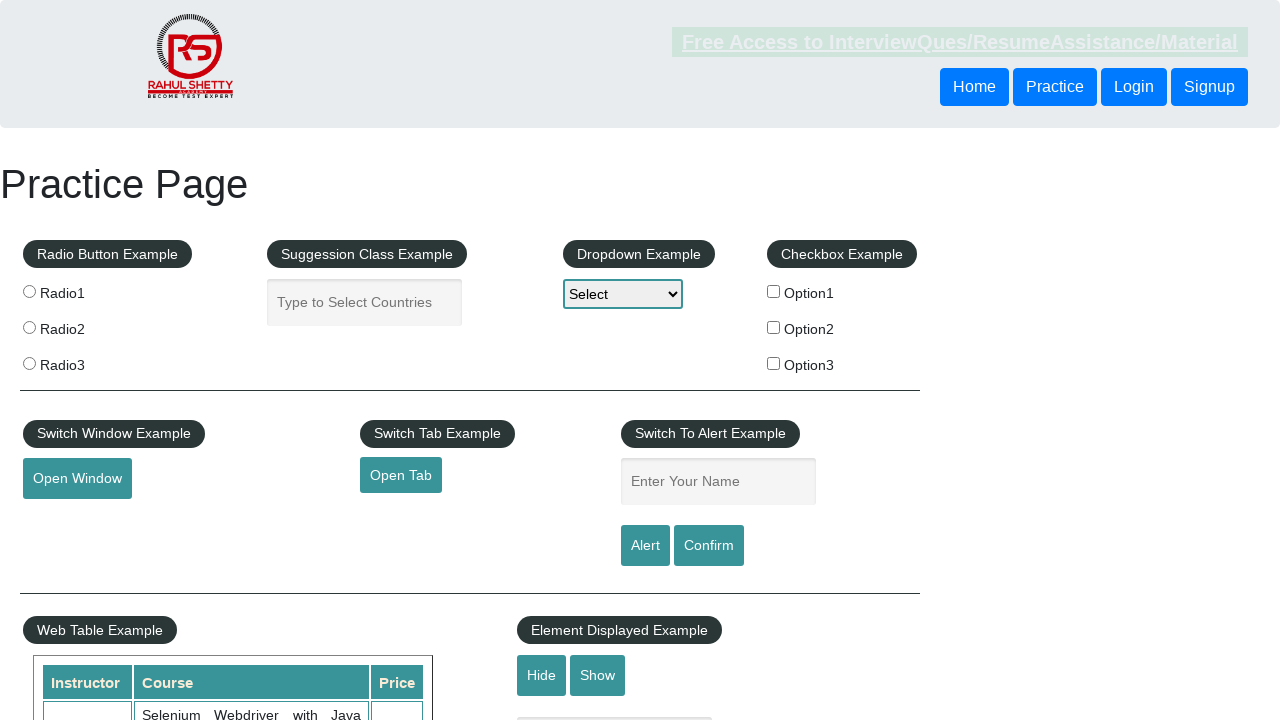

Stored reference to original page
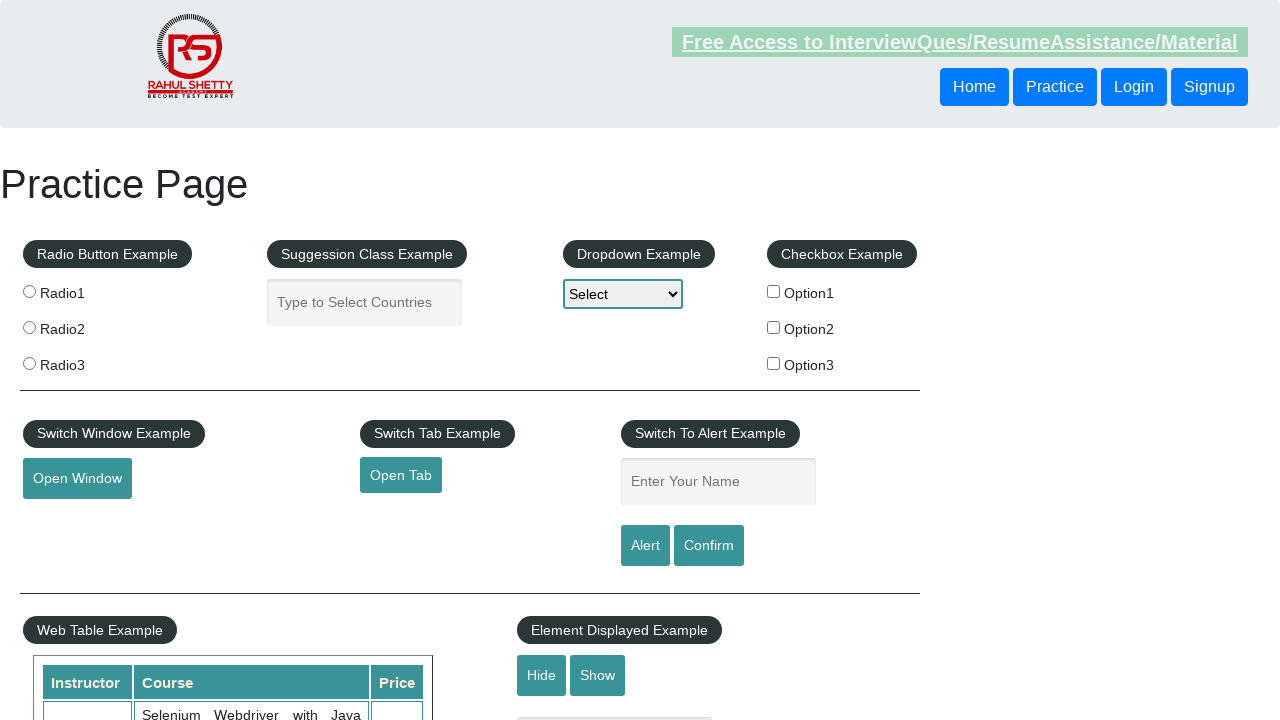

Opened footer link 1 in new tab using Ctrl+Click at (68, 520) on xpath=//div[@id='gf-BIG']//table/tbody/tr/td[1]/ul//a >> nth=1
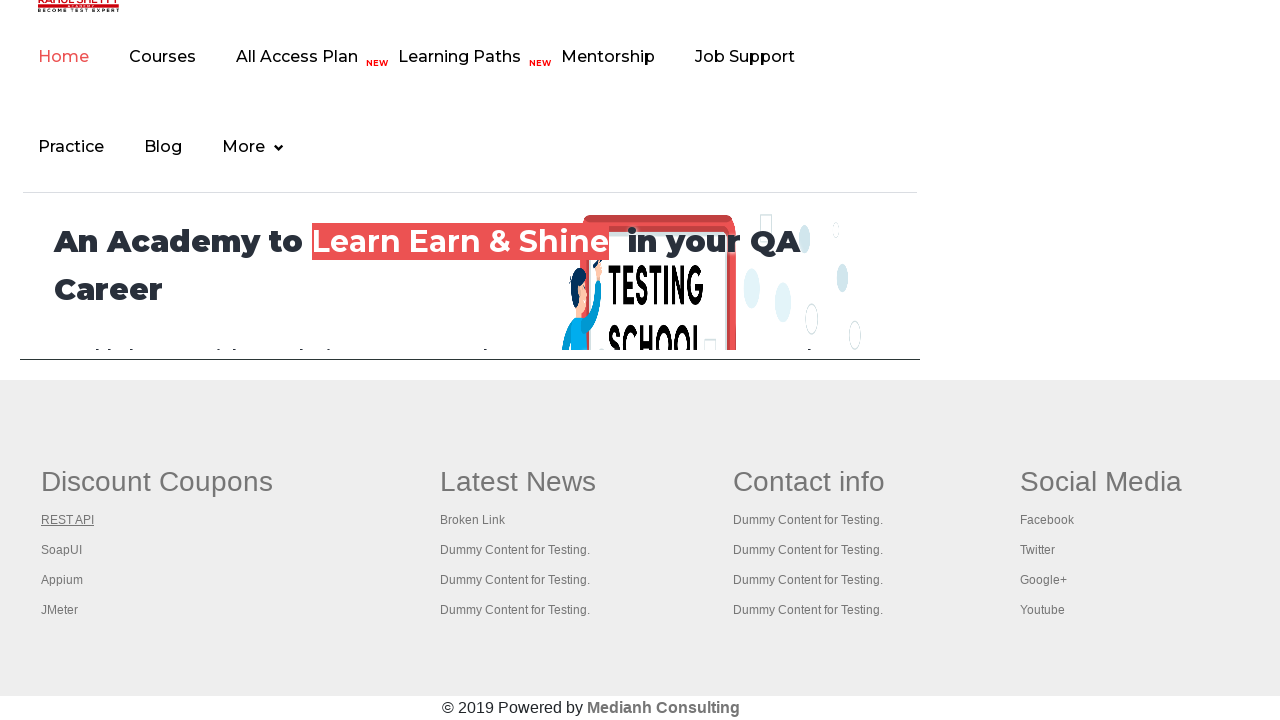

Waited 2 seconds for new tab to load
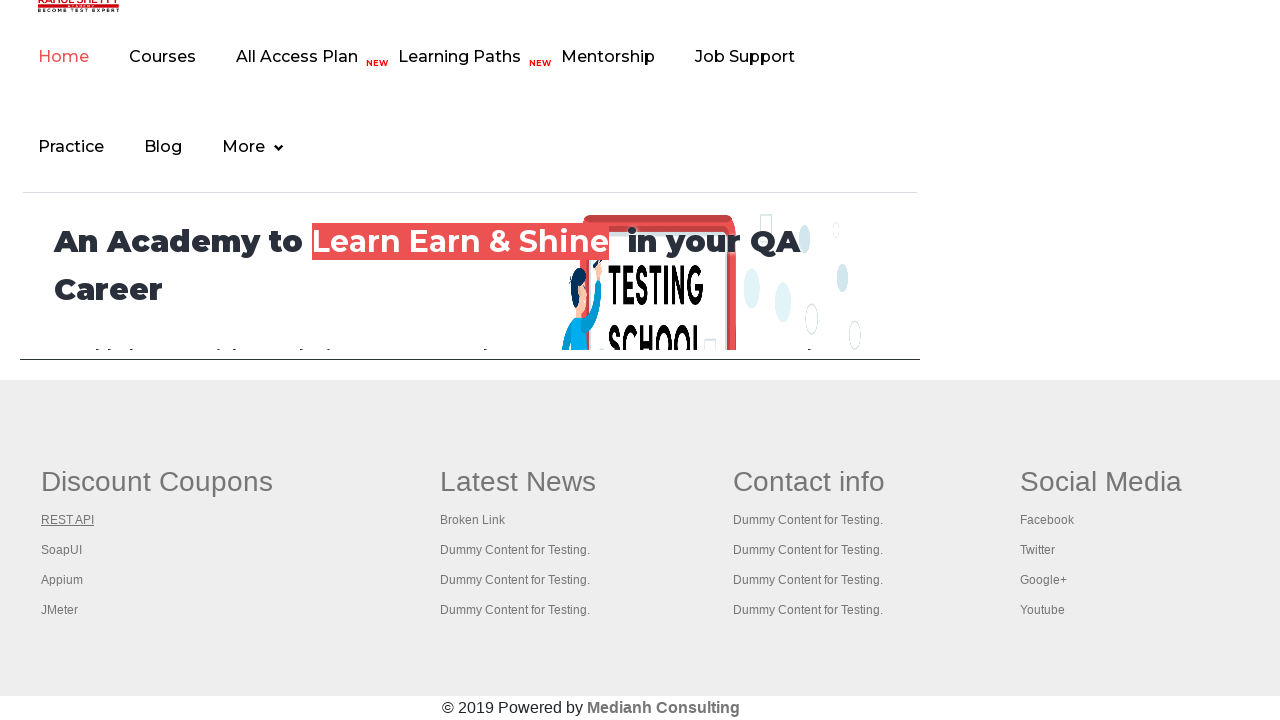

Opened footer link 2 in new tab using Ctrl+Click at (62, 550) on xpath=//div[@id='gf-BIG']//table/tbody/tr/td[1]/ul//a >> nth=2
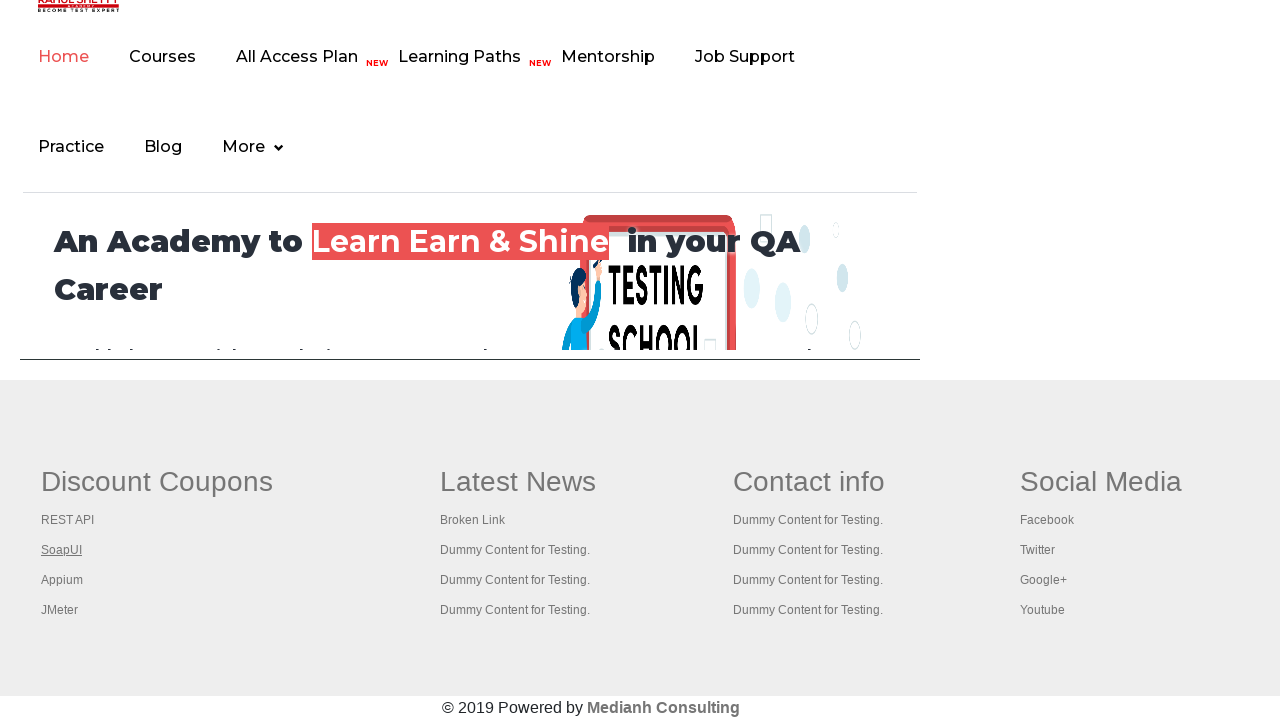

Waited 2 seconds for new tab to load
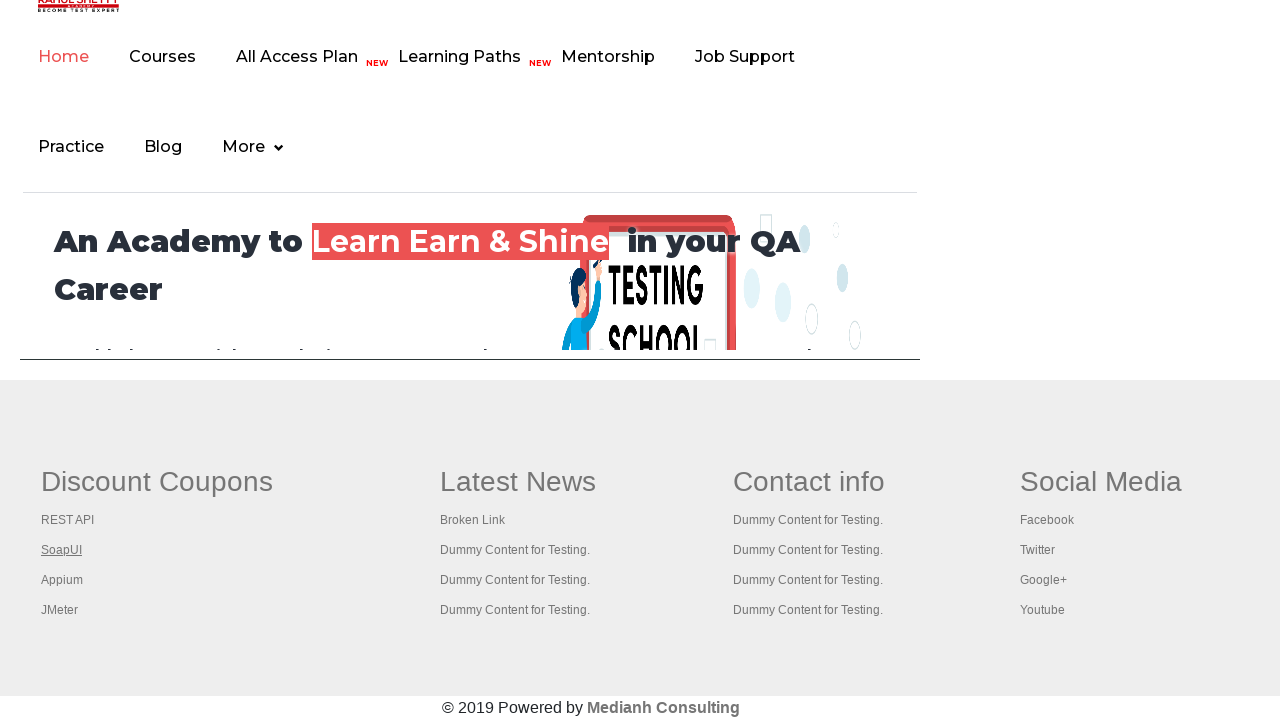

Opened footer link 3 in new tab using Ctrl+Click at (62, 580) on xpath=//div[@id='gf-BIG']//table/tbody/tr/td[1]/ul//a >> nth=3
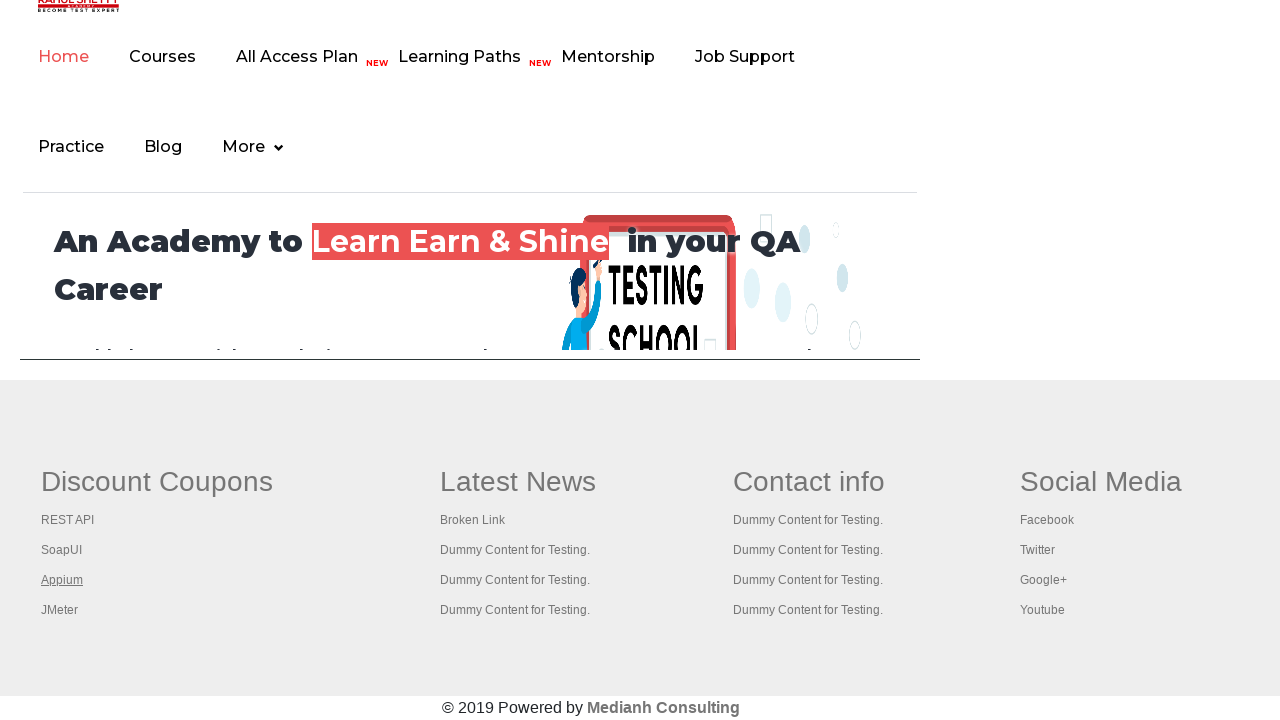

Waited 2 seconds for new tab to load
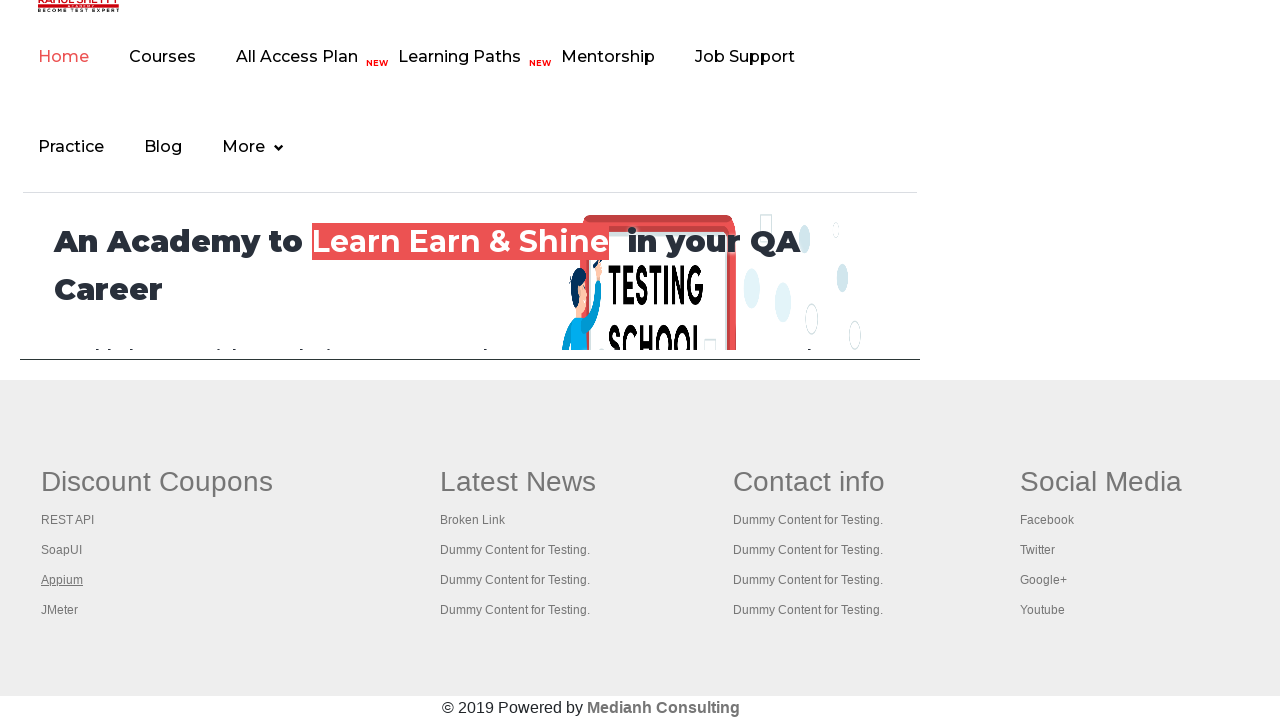

Opened footer link 4 in new tab using Ctrl+Click at (60, 610) on xpath=//div[@id='gf-BIG']//table/tbody/tr/td[1]/ul//a >> nth=4
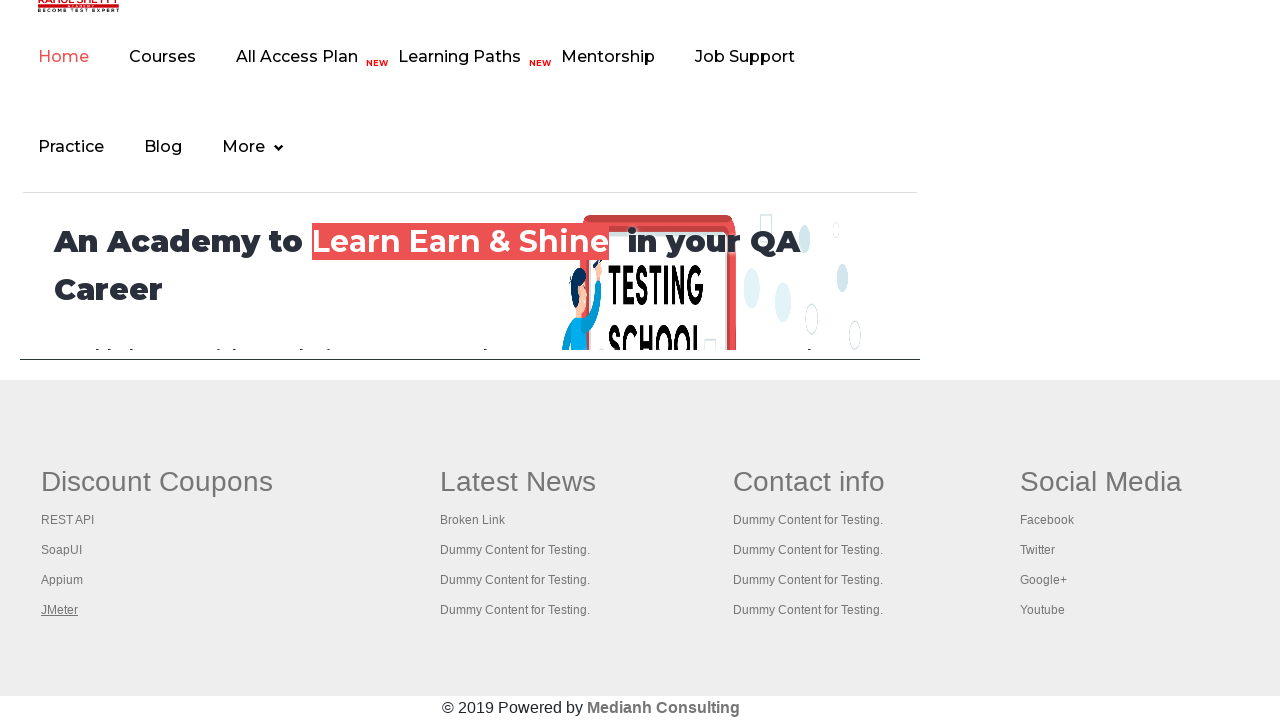

Waited 2 seconds for new tab to load
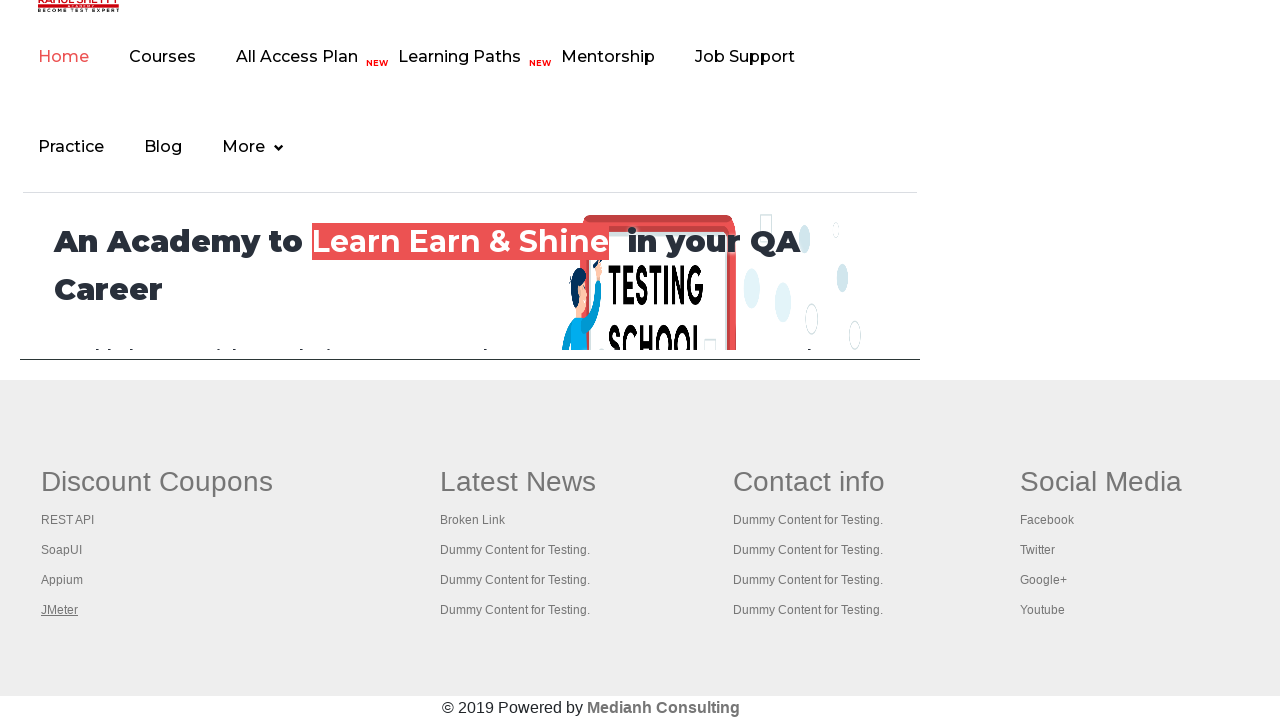

Retrieved all 5 open pages/tabs from context
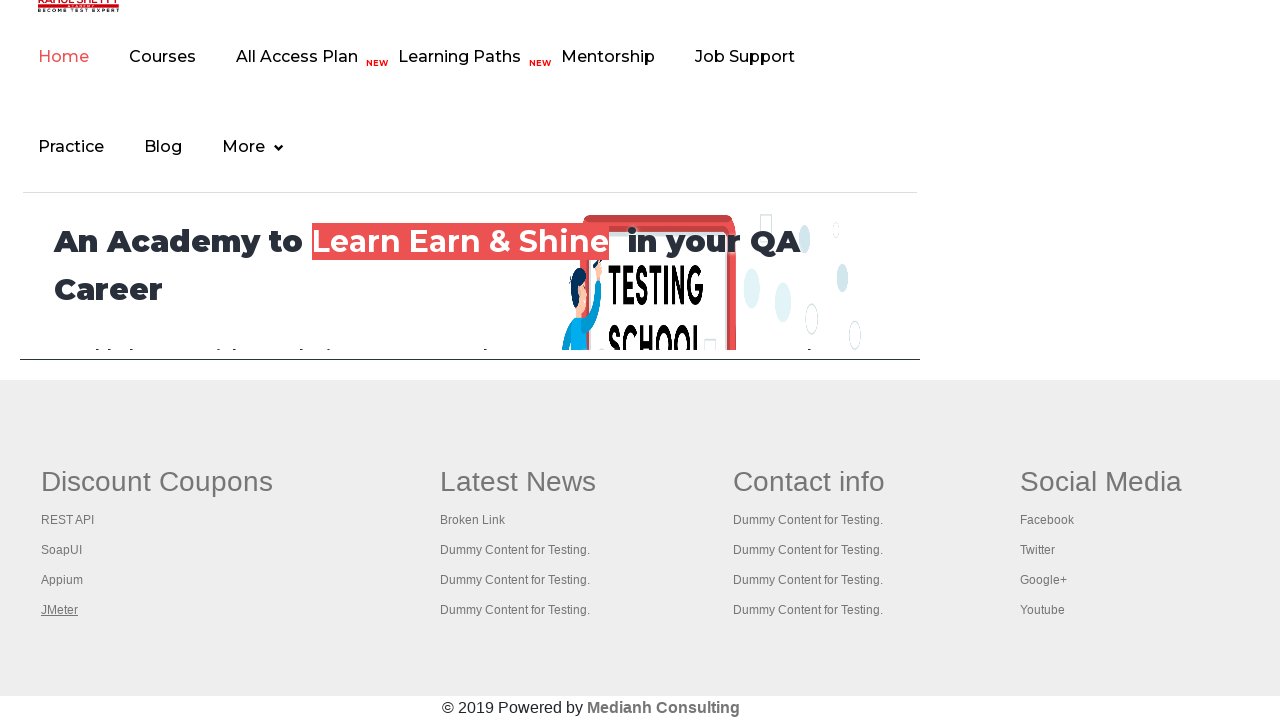

Brought page to front
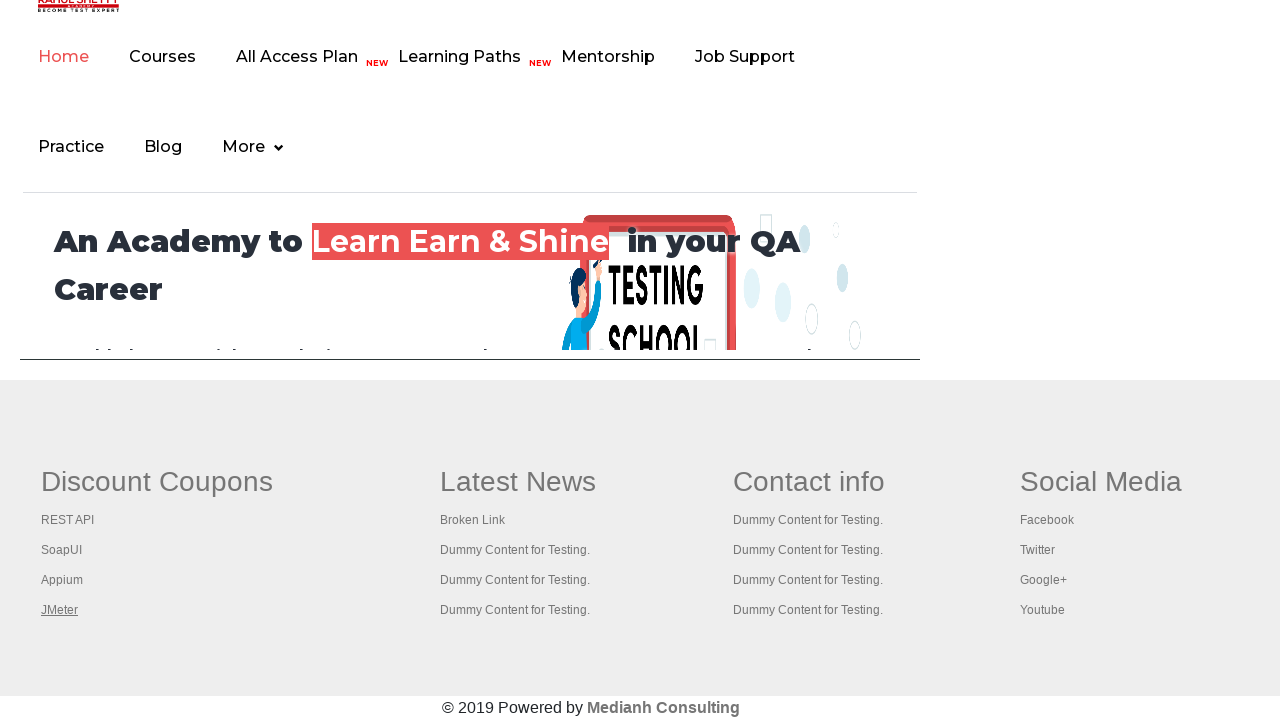

Waited for page to reach domcontentloaded state
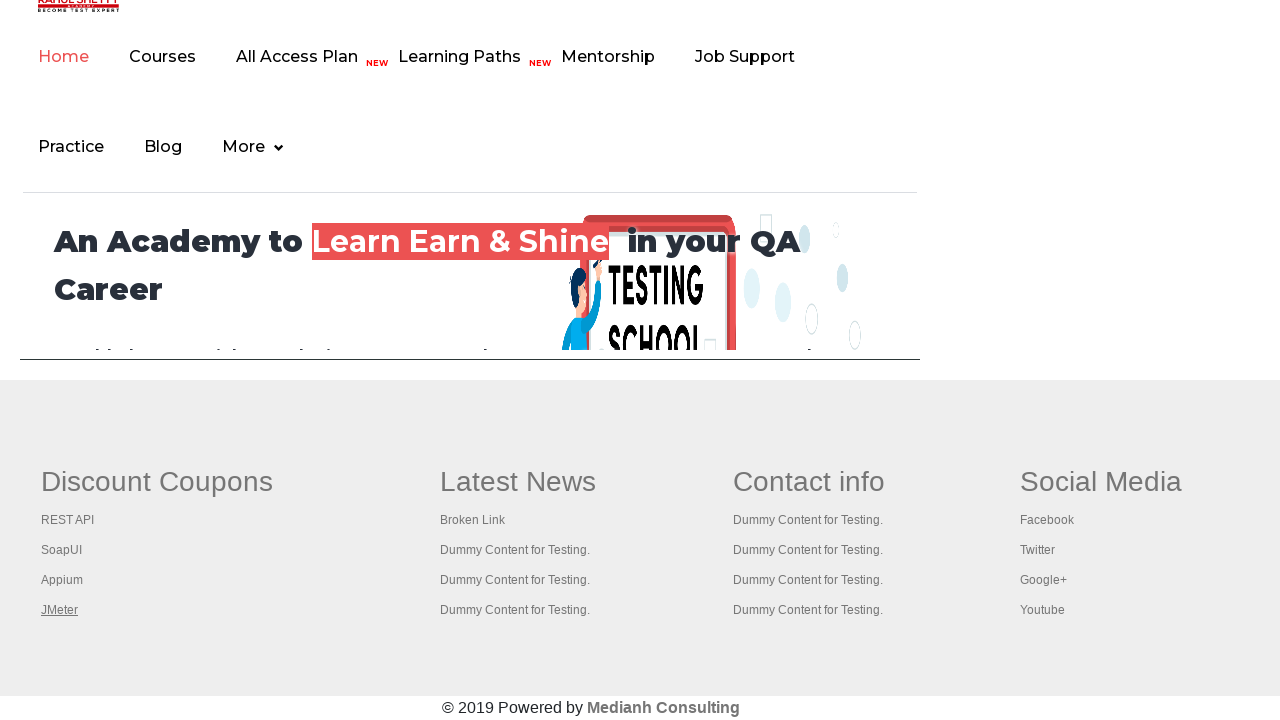

Verified page loaded with title: 'Practice Page'
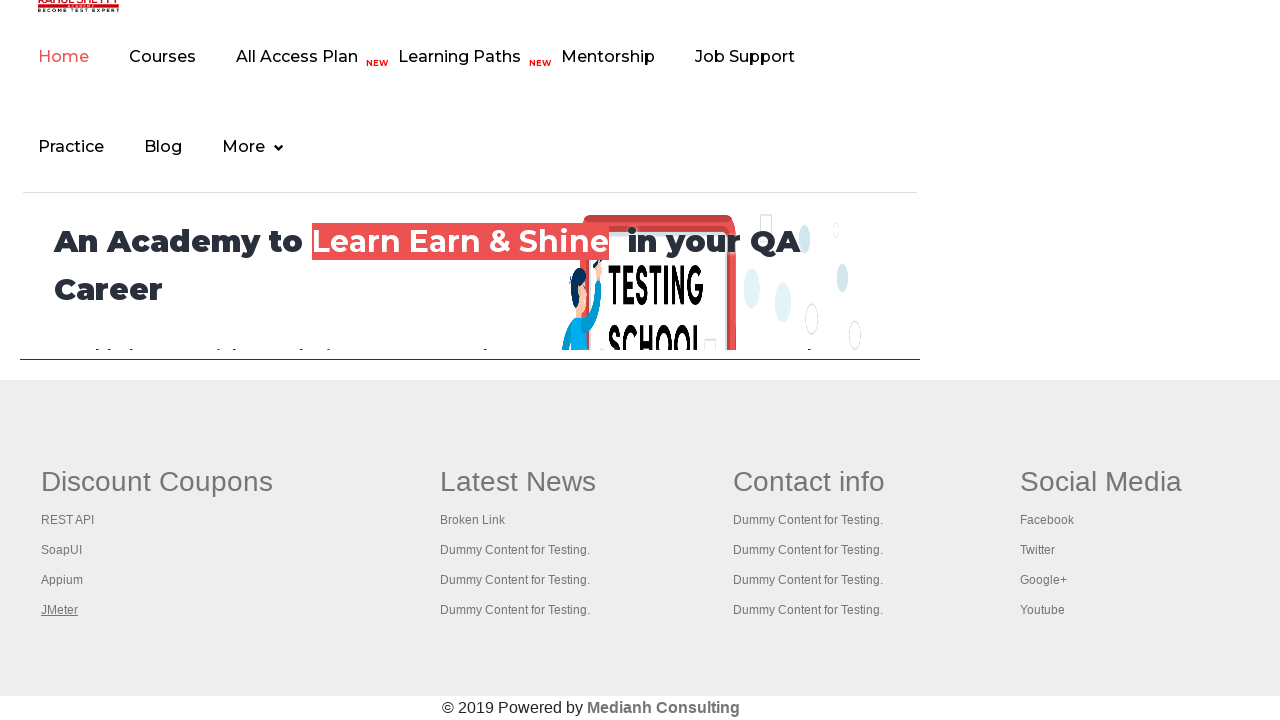

Brought page to front
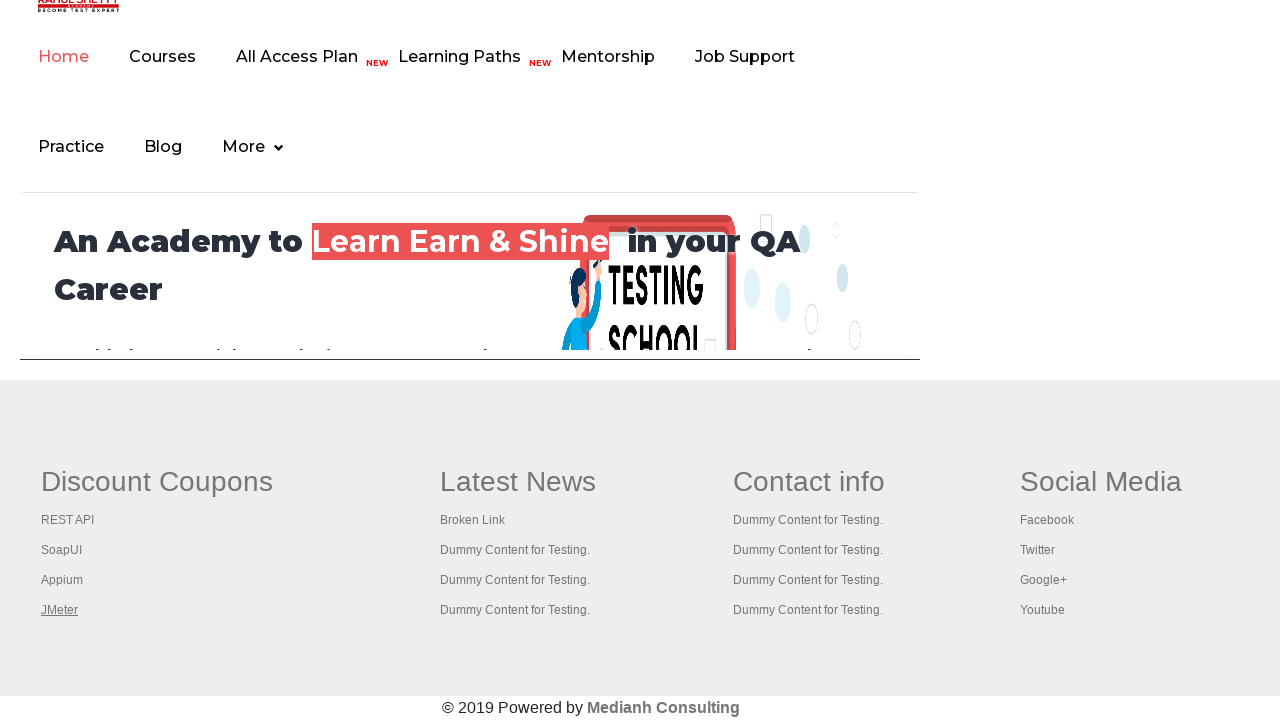

Waited for page to reach domcontentloaded state
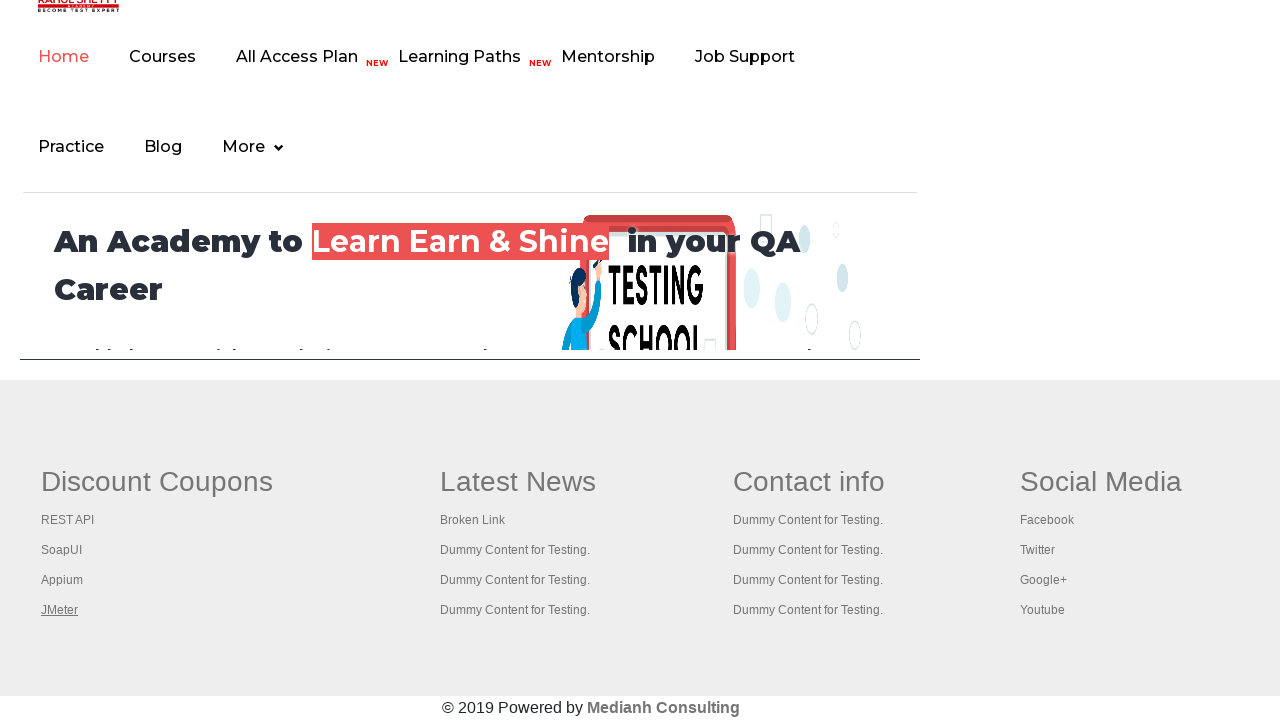

Verified page loaded with title: 'REST API Tutorial'
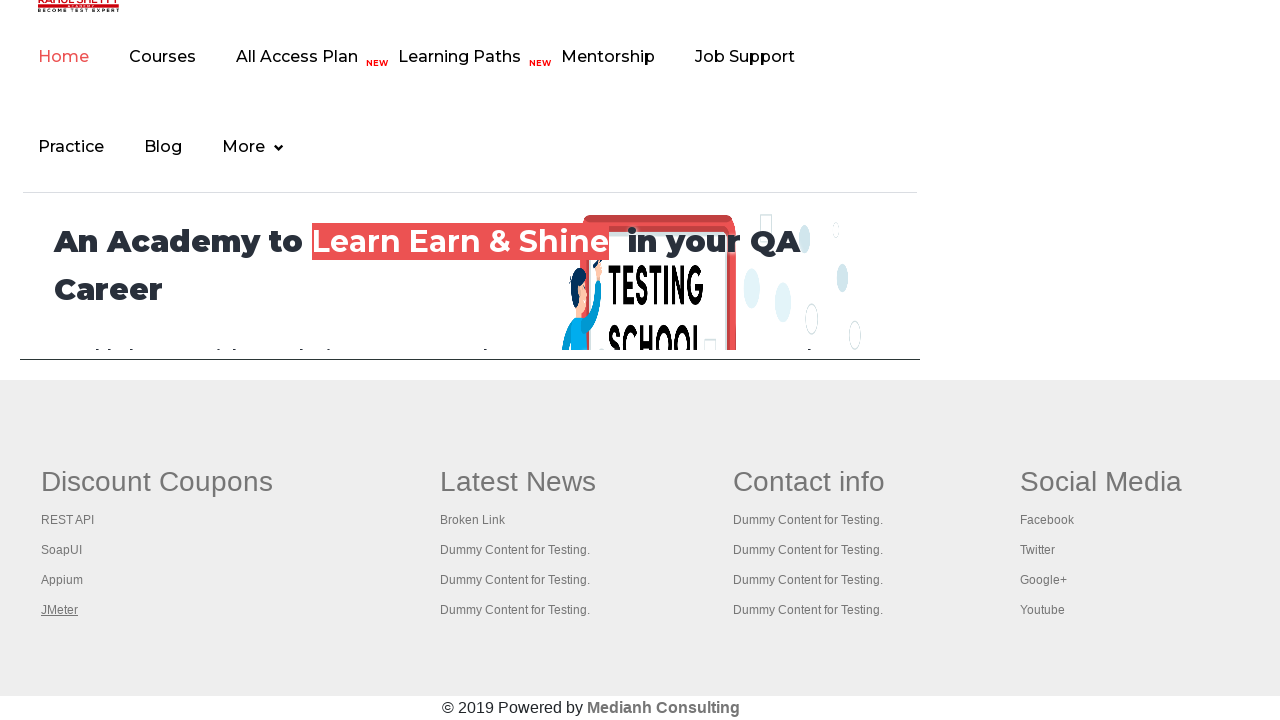

Brought page to front
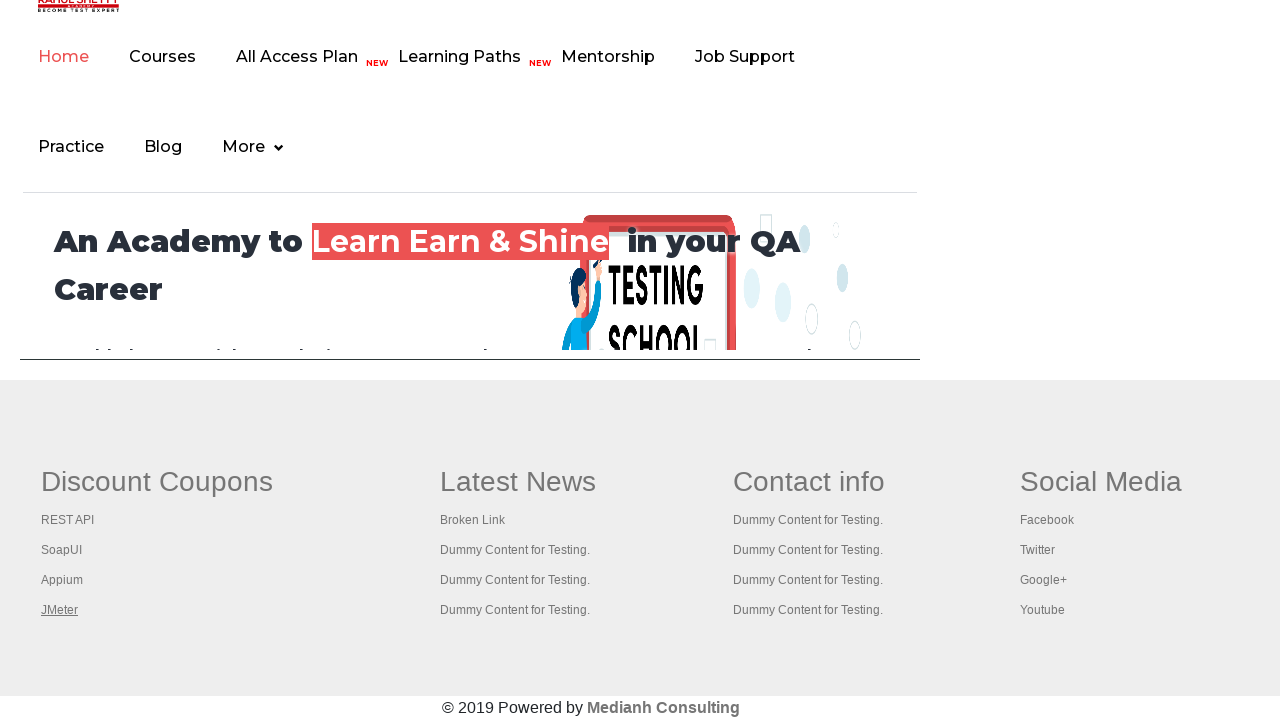

Waited for page to reach domcontentloaded state
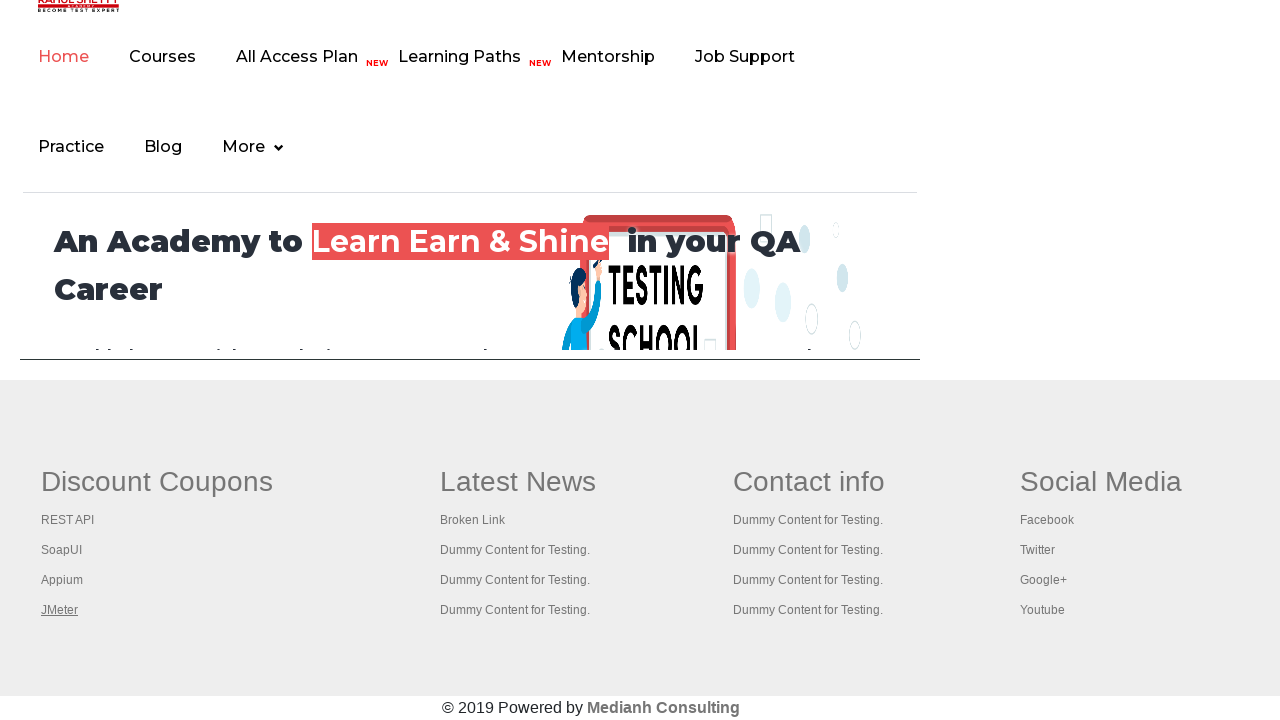

Verified page loaded with title: 'The World’s Most Popular API Testing Tool | SoapUI'
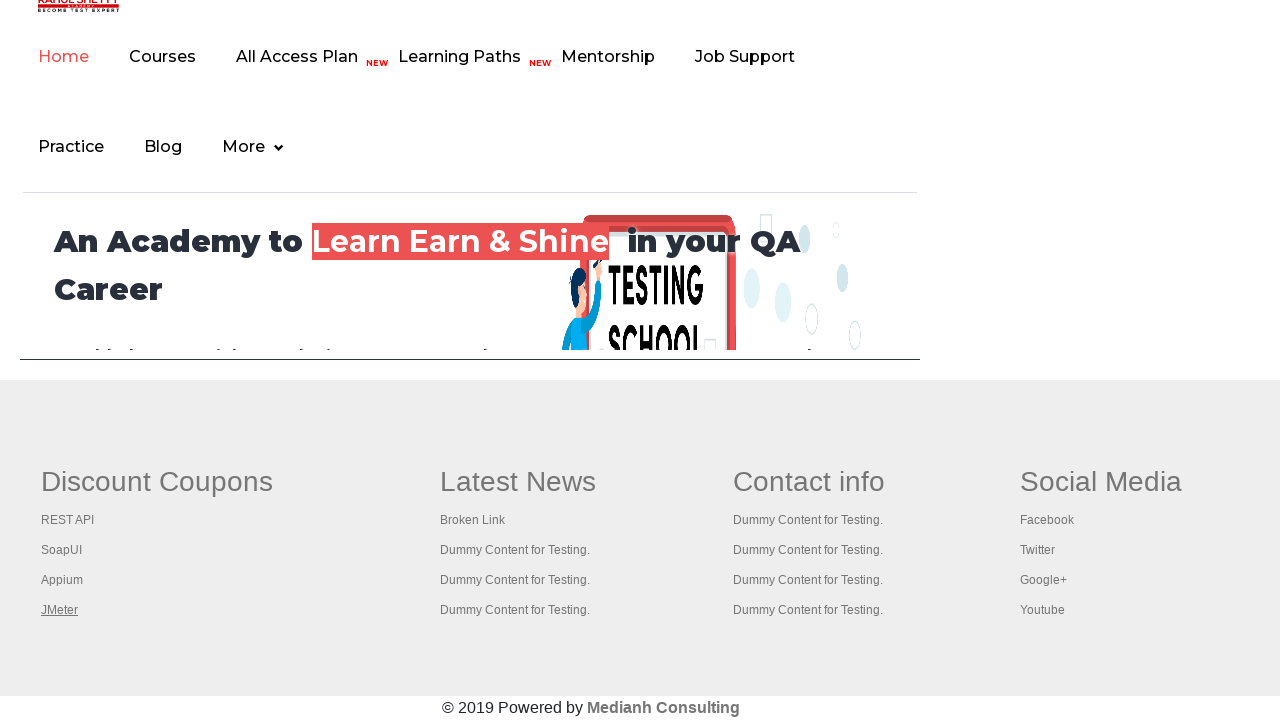

Brought page to front
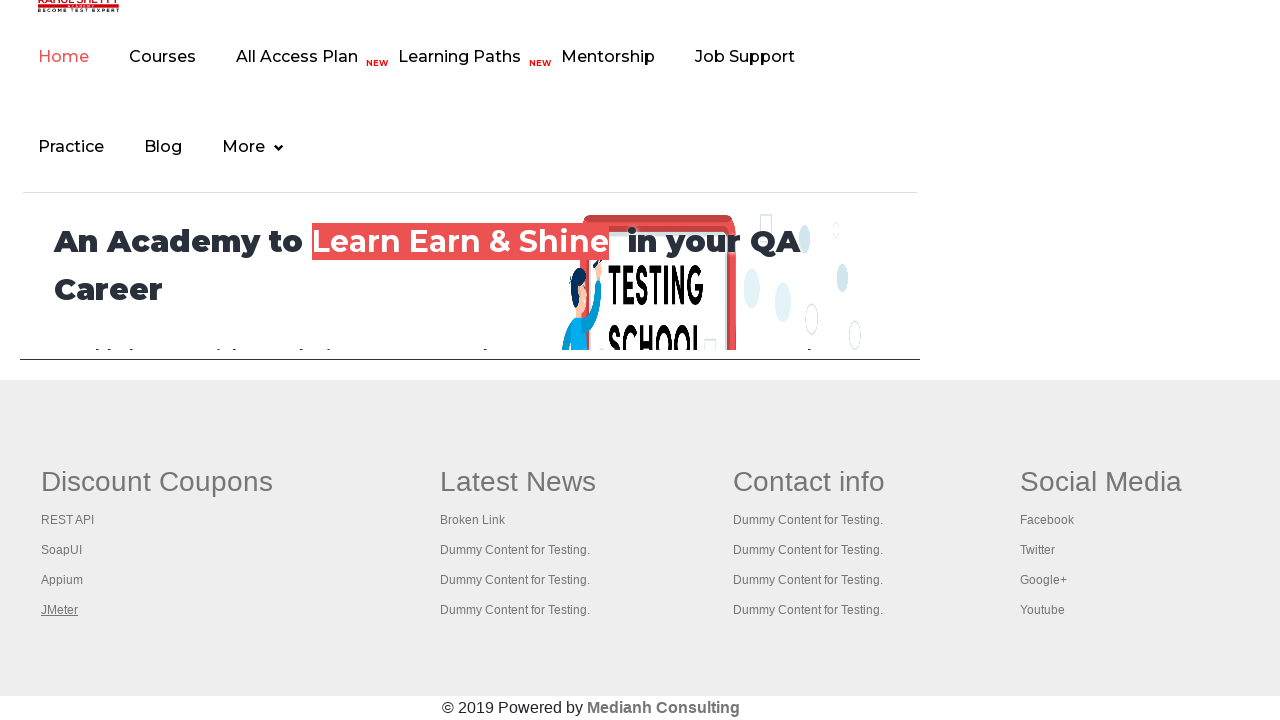

Waited for page to reach domcontentloaded state
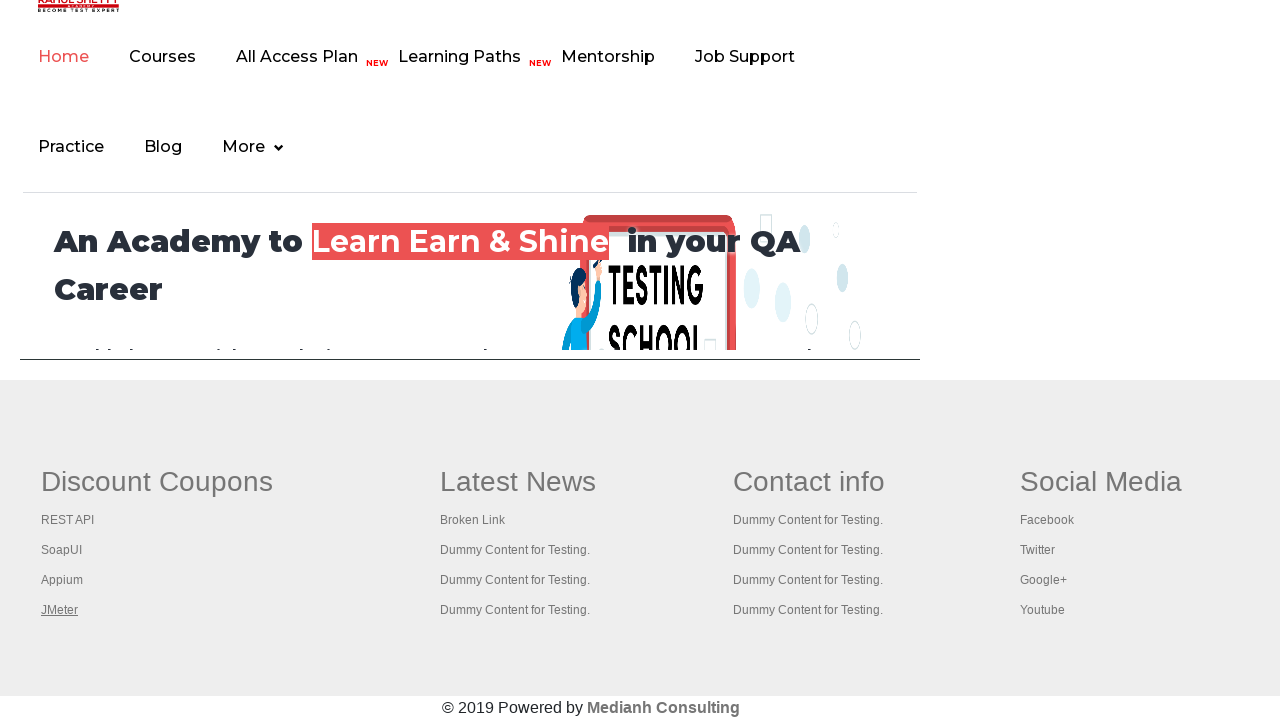

Verified page loaded with title: 'Appium tutorial for Mobile Apps testing | RahulShetty Academy | Rahul'
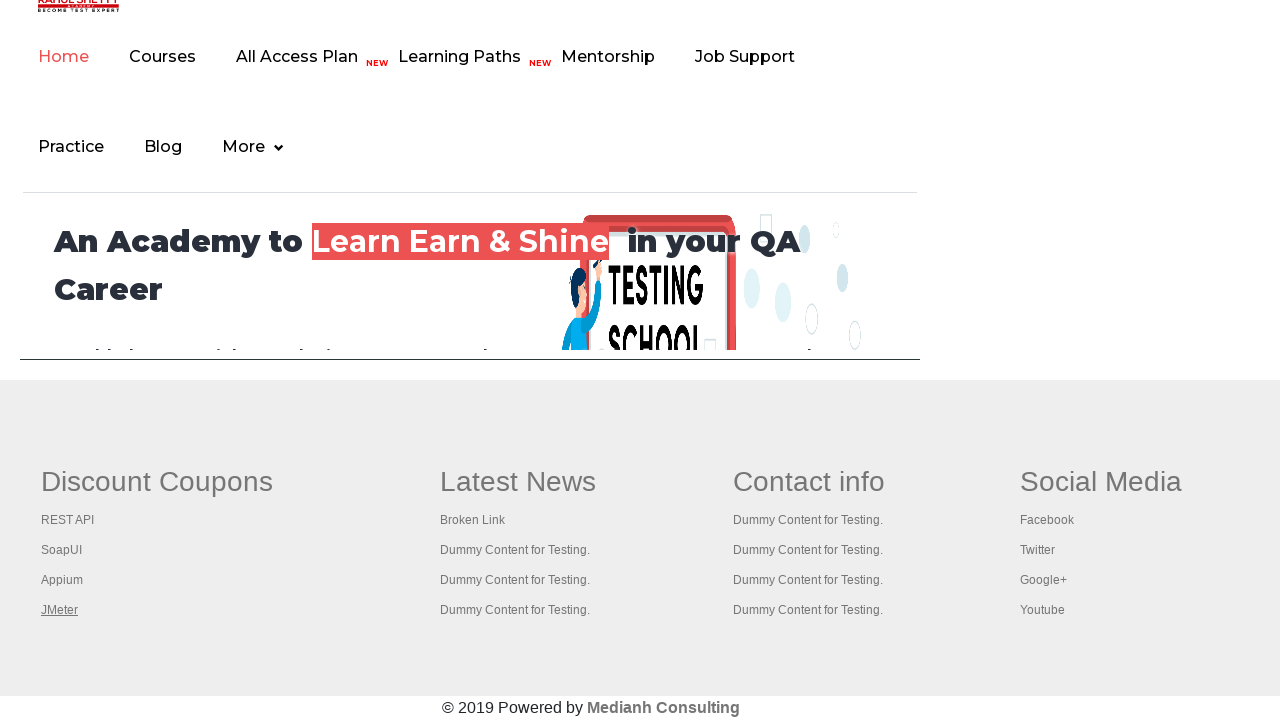

Brought page to front
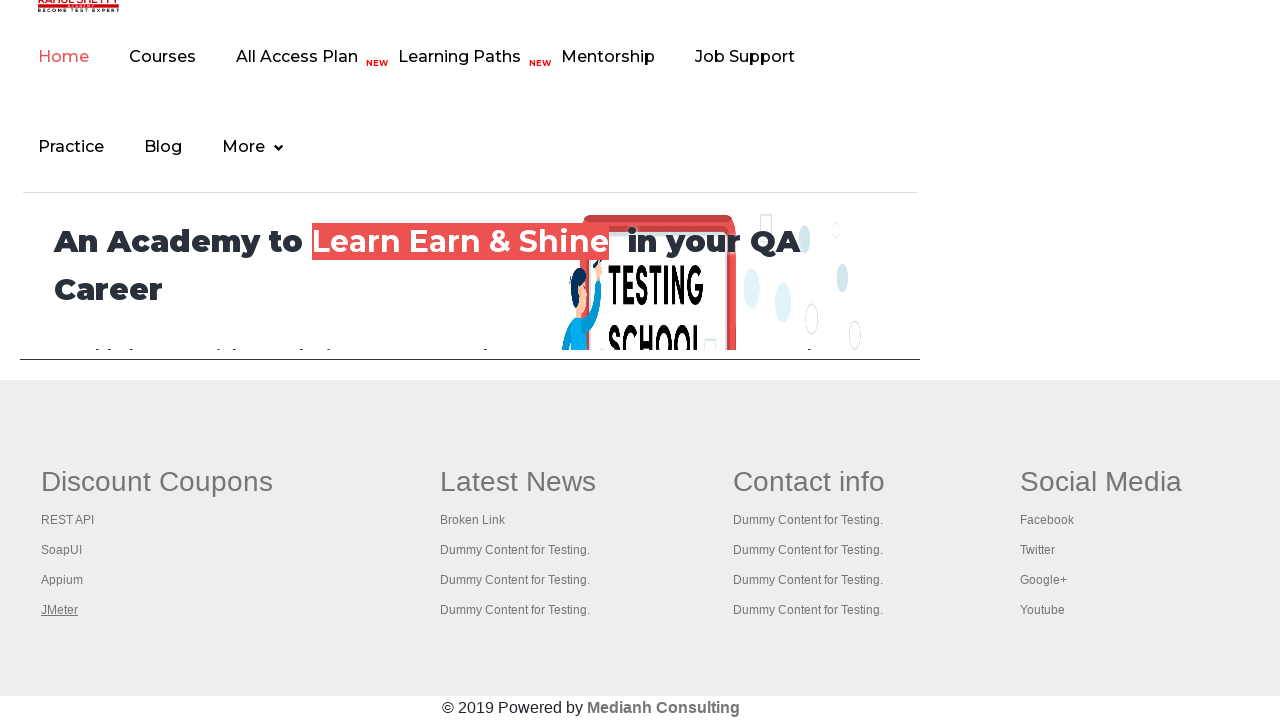

Waited for page to reach domcontentloaded state
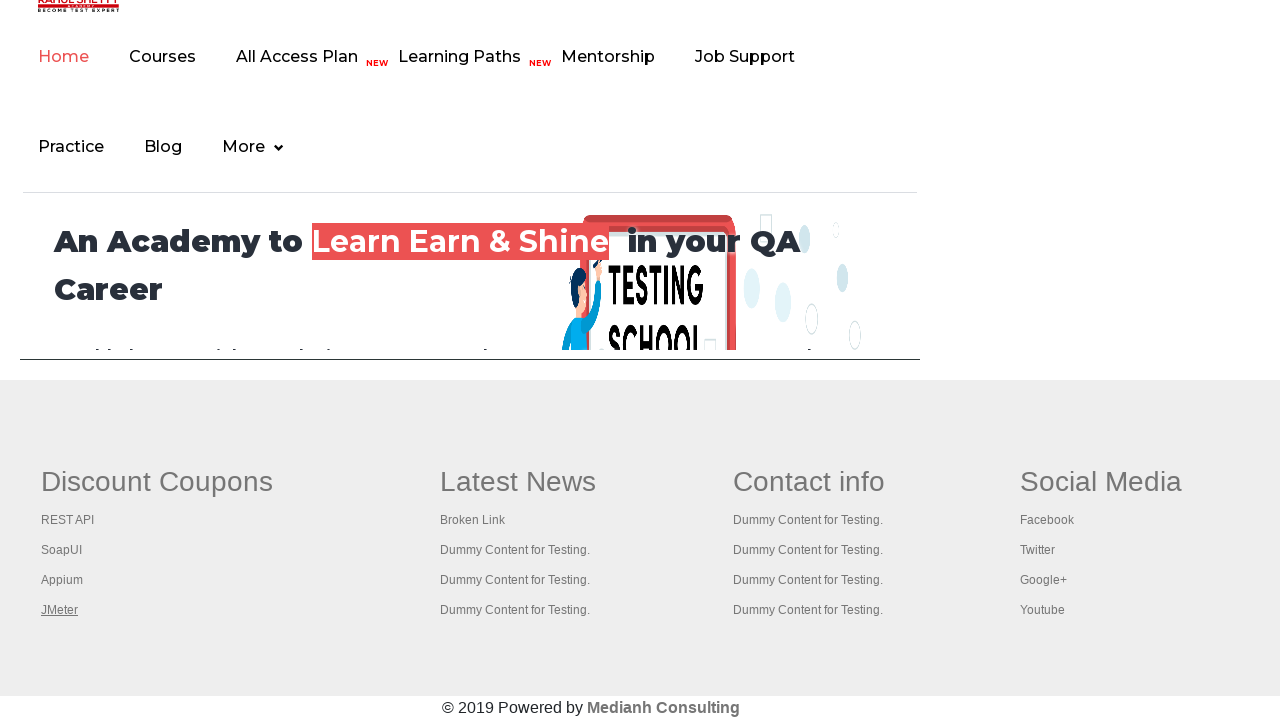

Verified page loaded with title: 'Apache JMeter - Apache JMeter™'
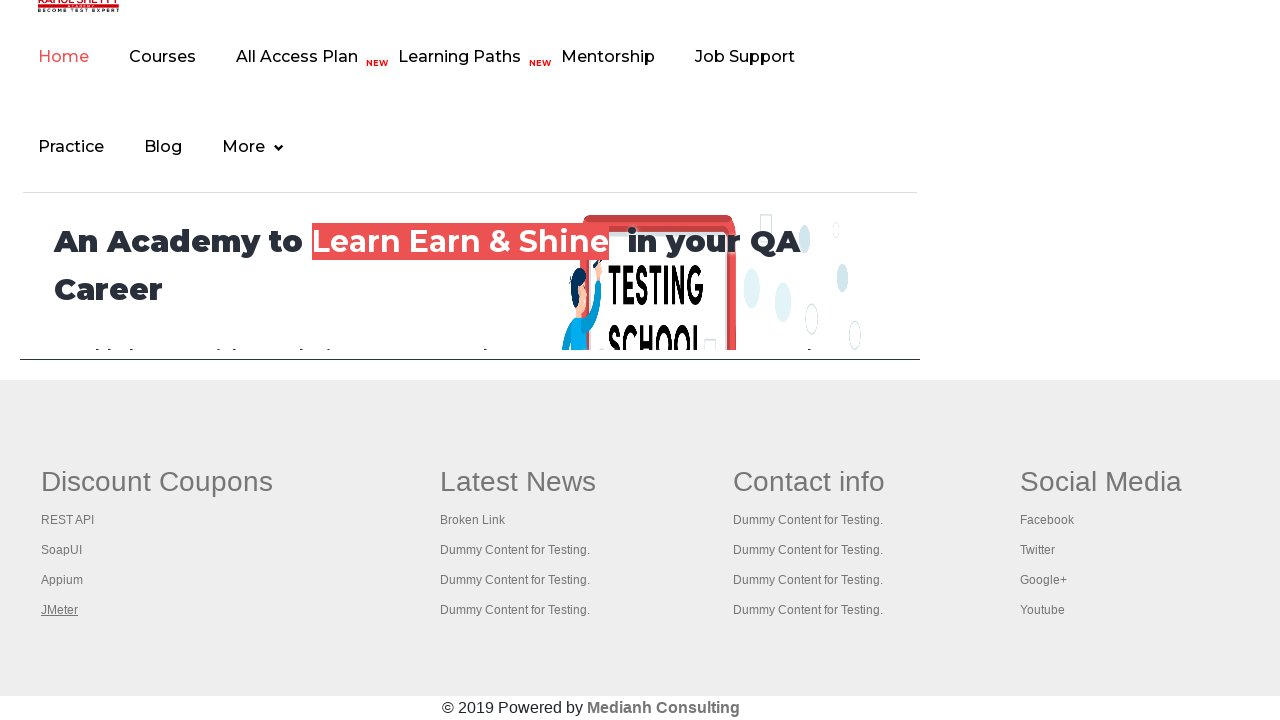

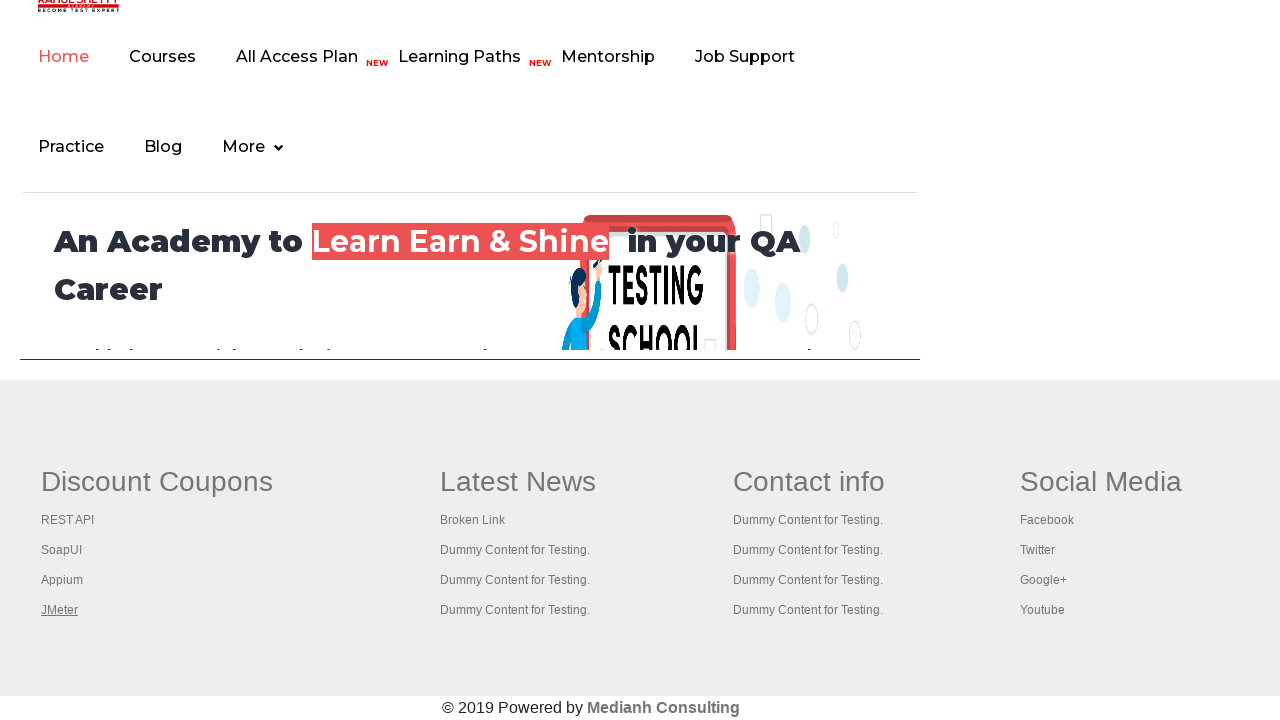